Tests pause functionality in browser actions by moving to an element, pausing, pressing, pausing again, and typing characters, then verifying the elapsed time.

Starting URL: https://selenium.dev/selenium/web/mouse_interaction.html

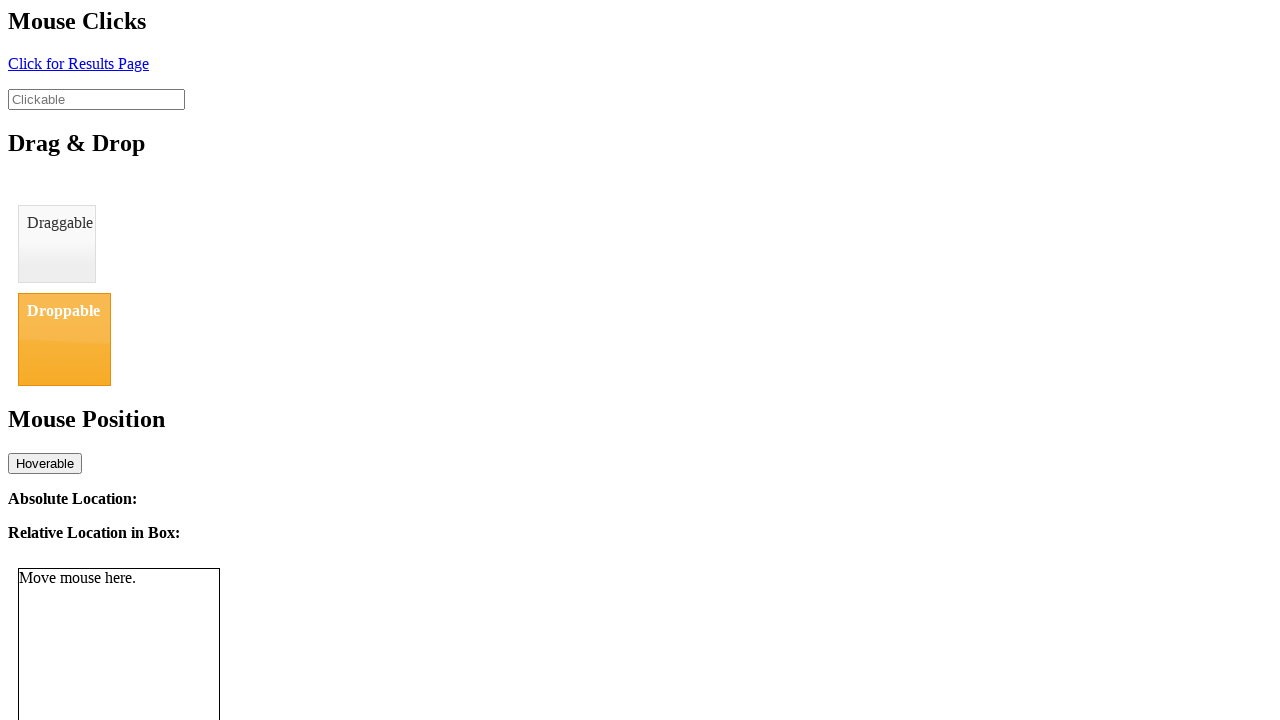

Navigated to mouse interaction test page
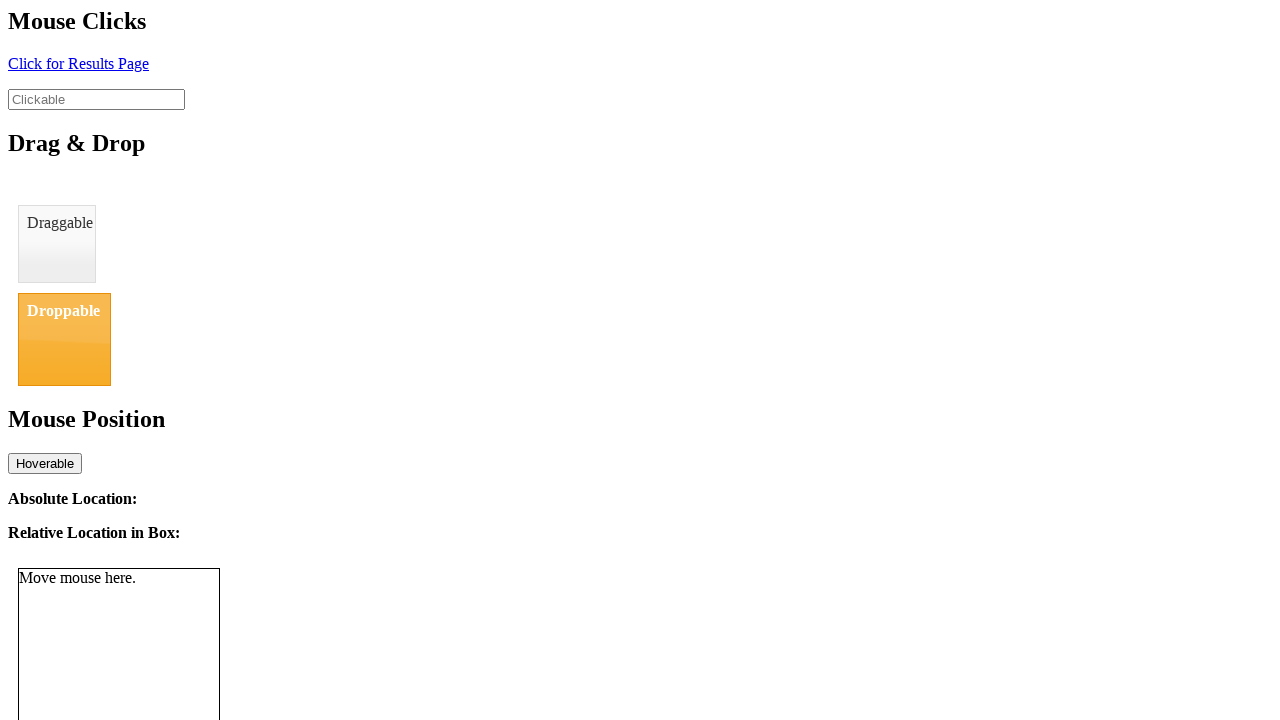

Located clickable element
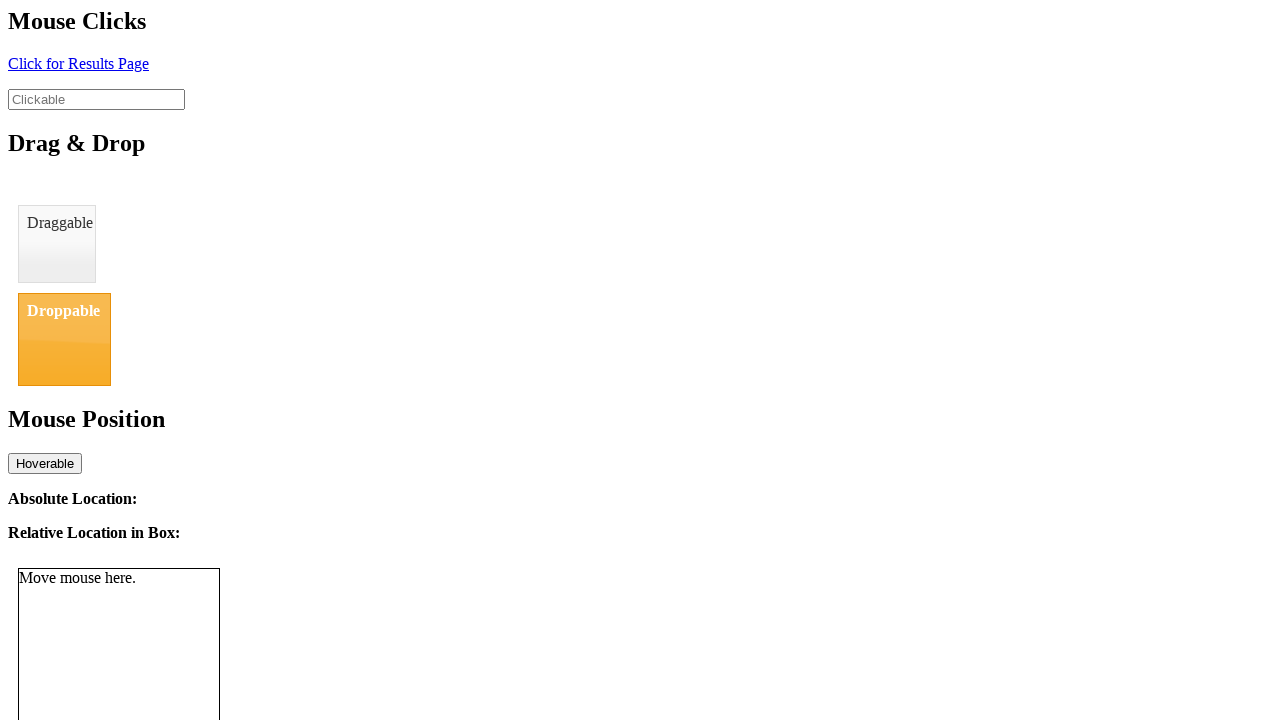

Hovered over clickable element at (96, 99) on #clickable
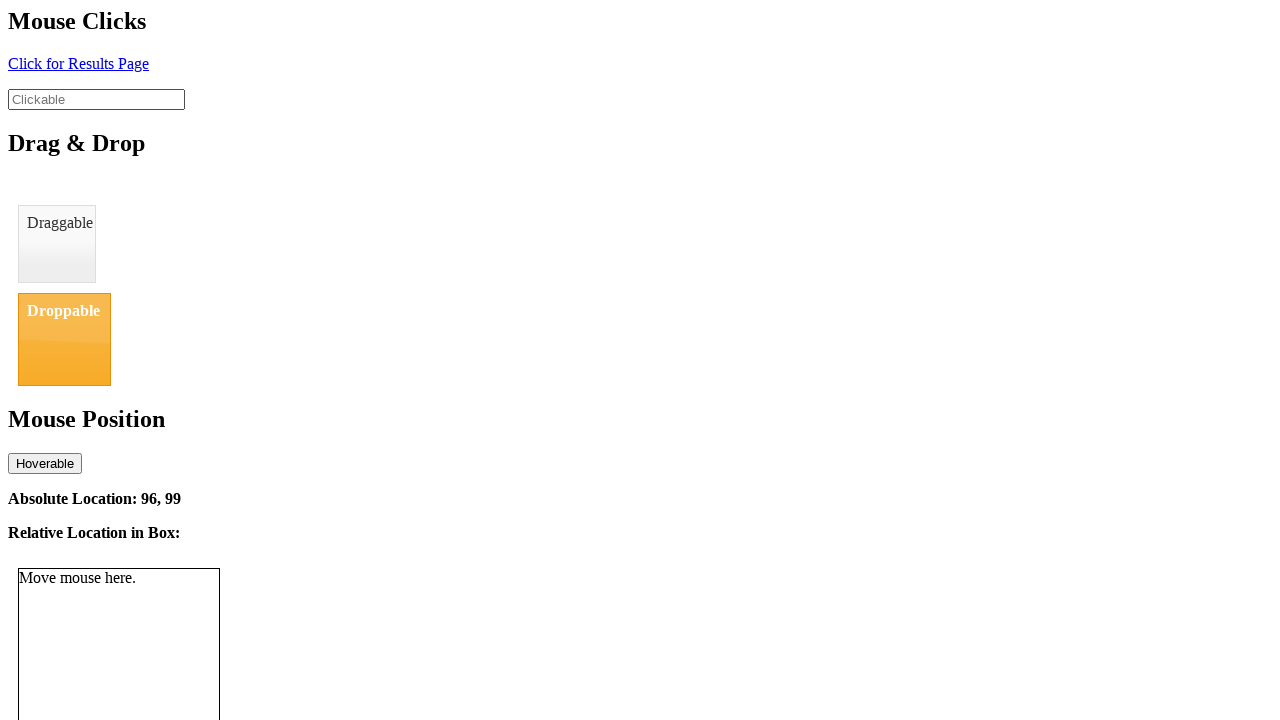

Paused for 1 second
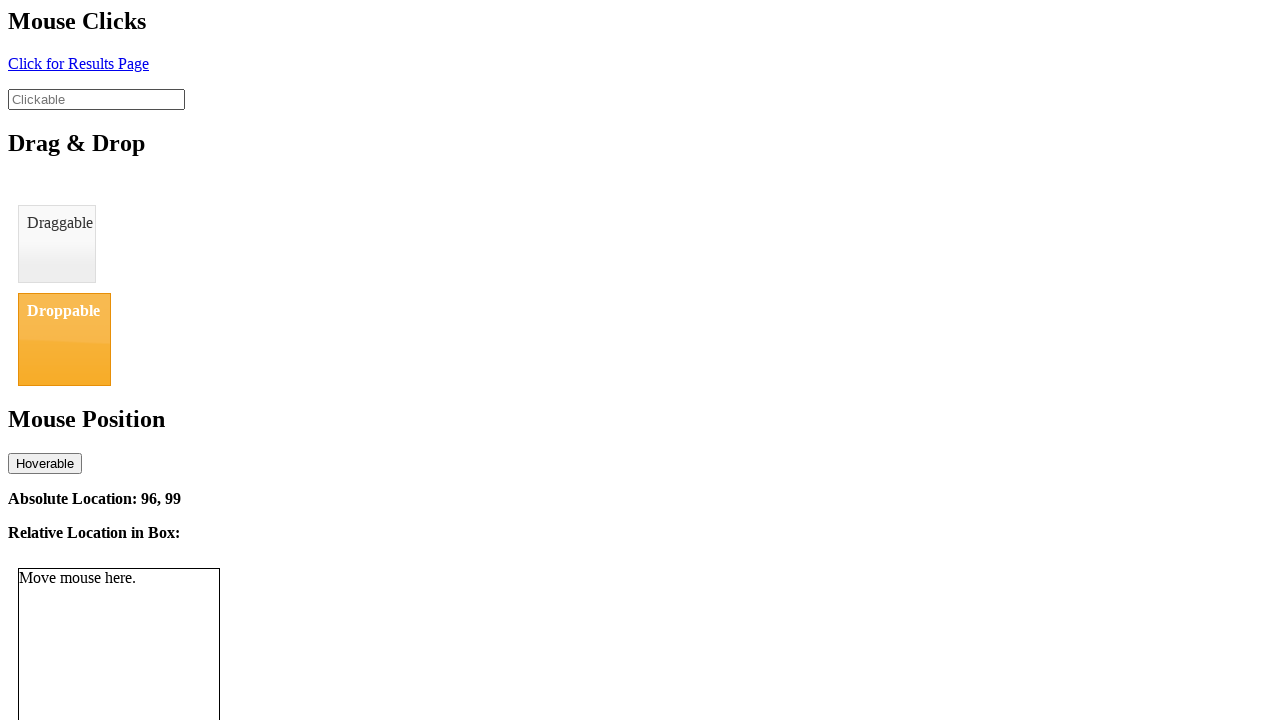

Clicked element at (96, 99) on #clickable
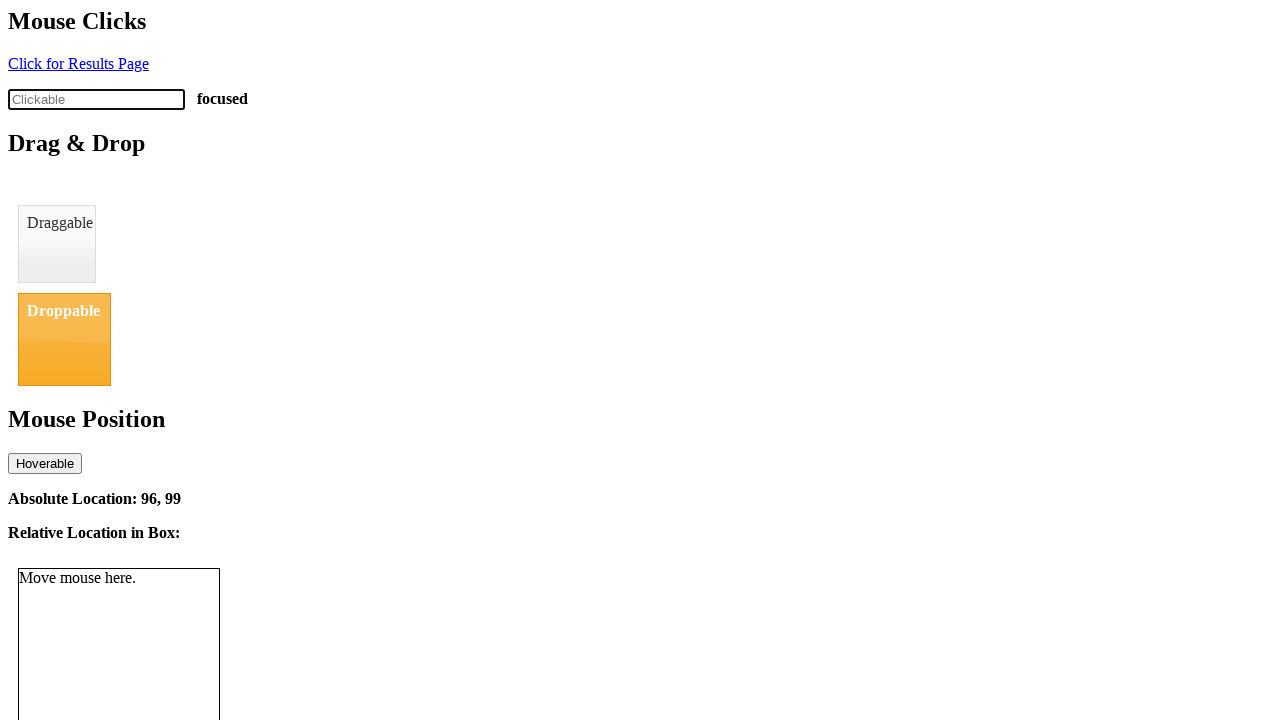

Paused for 1 second after clicking
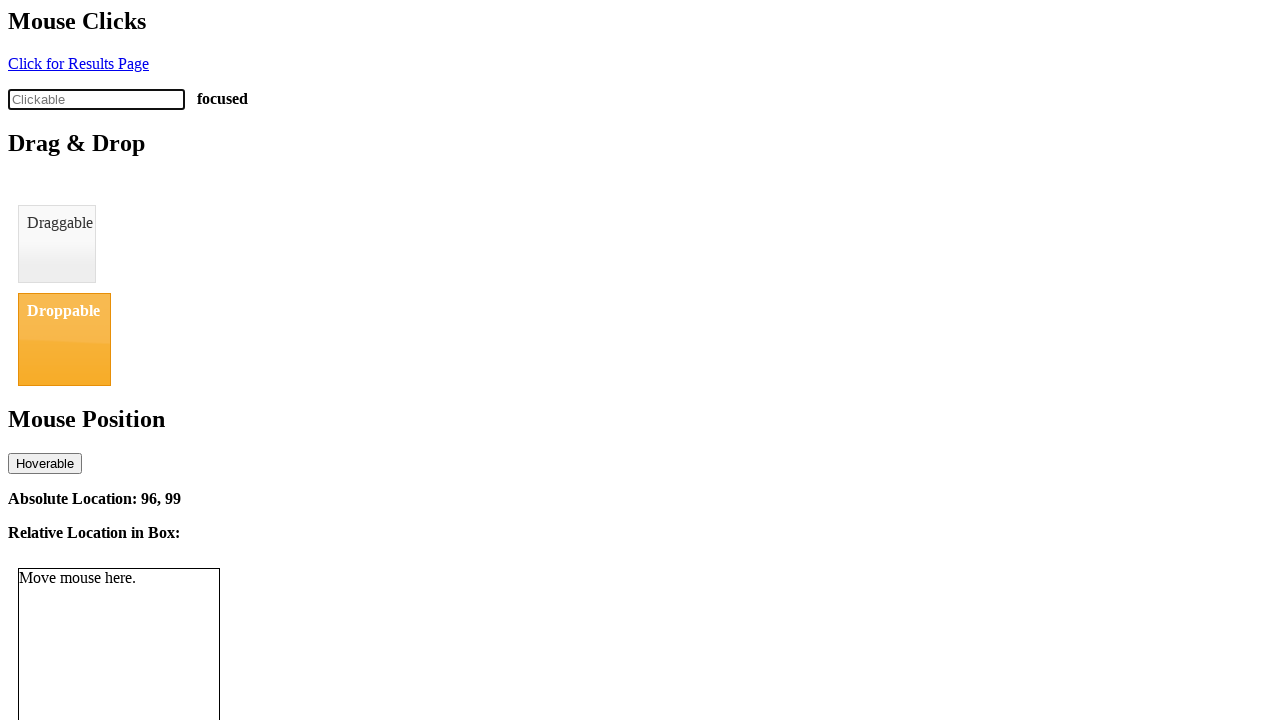

Typed 'abc' into element on #clickable
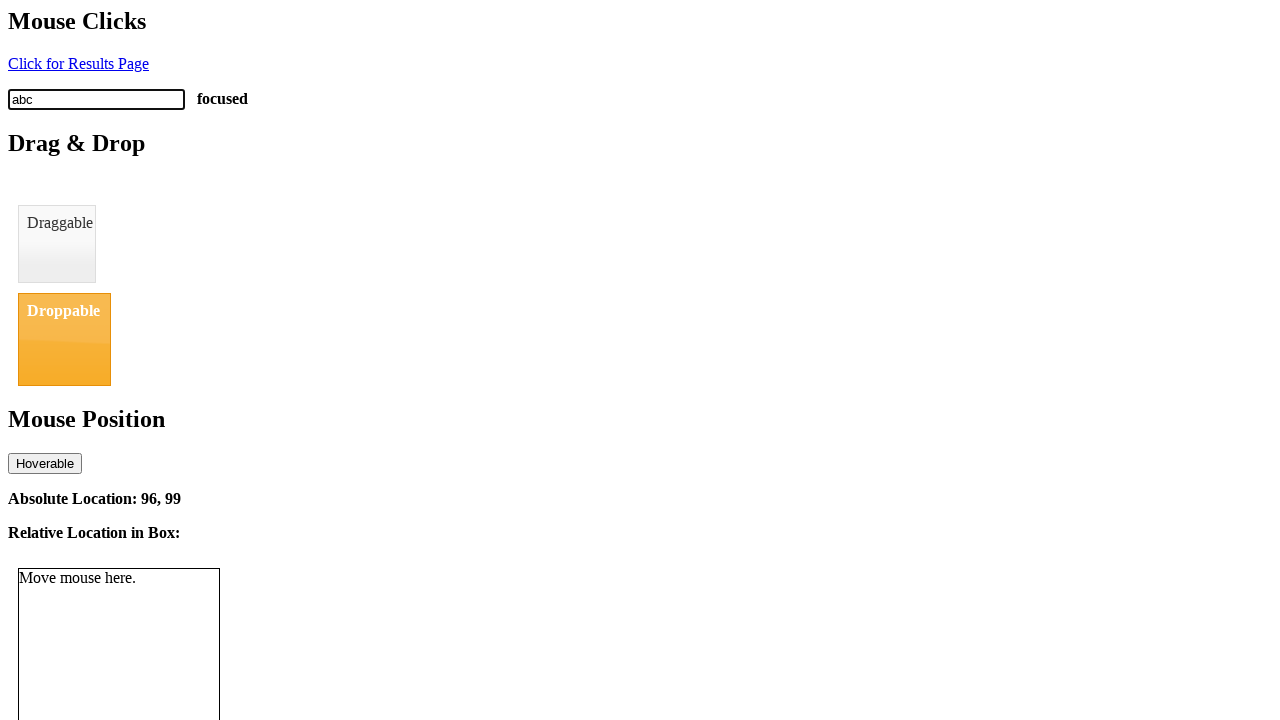

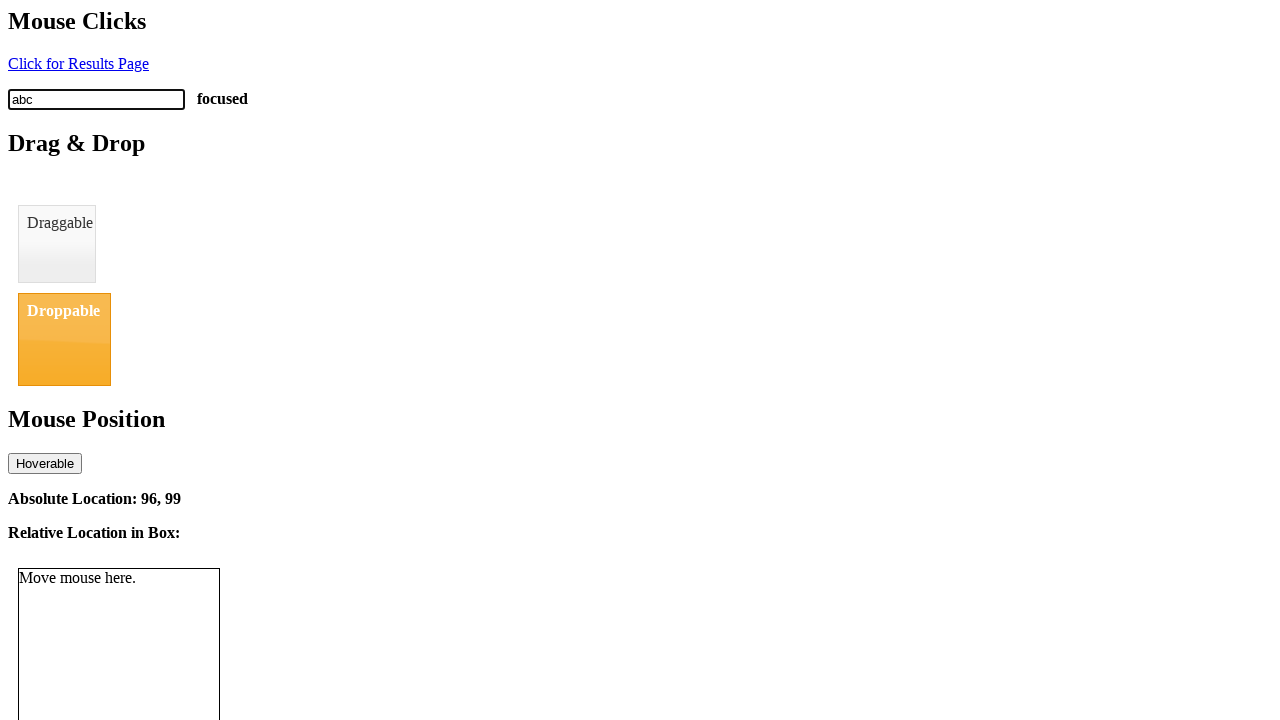